Tests that progress bars on a short-lived tasks page have expected initial states - verifying task 1 and 2 have started while task 3 has not completed yet.

Starting URL: https://eviltester.github.io/synchole/shortlived.html

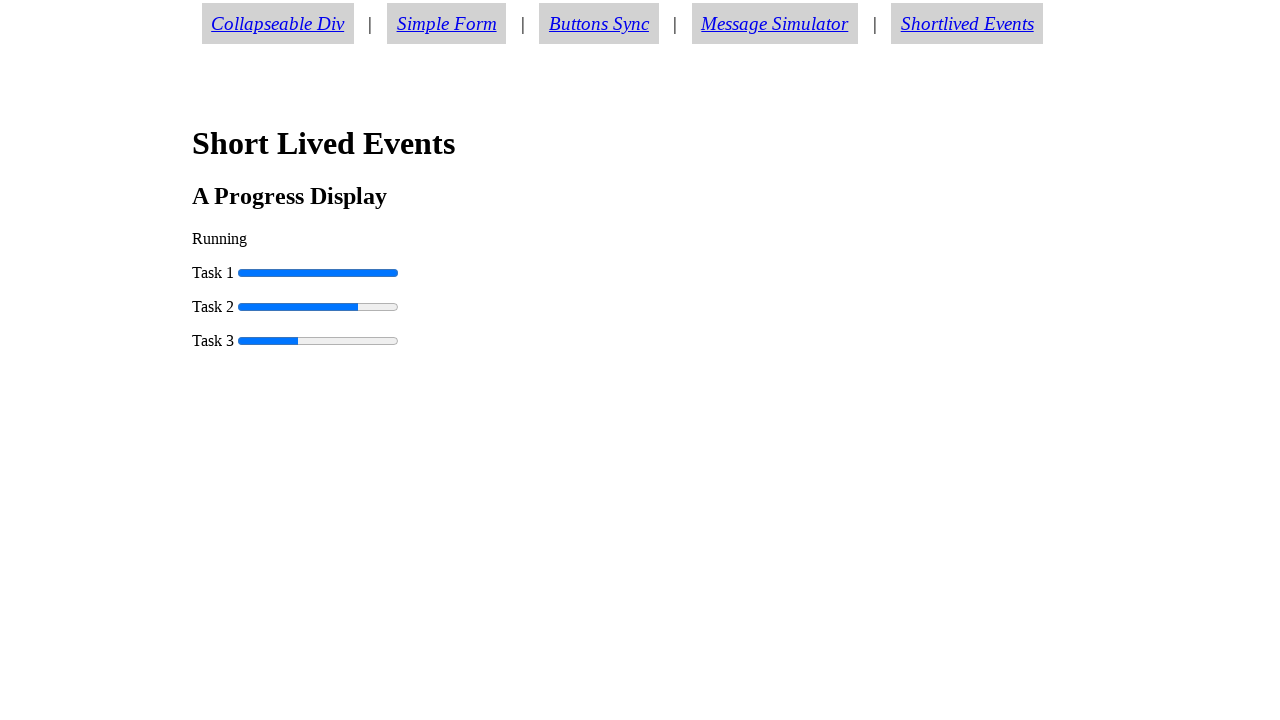

Navigated to short-lived tasks page
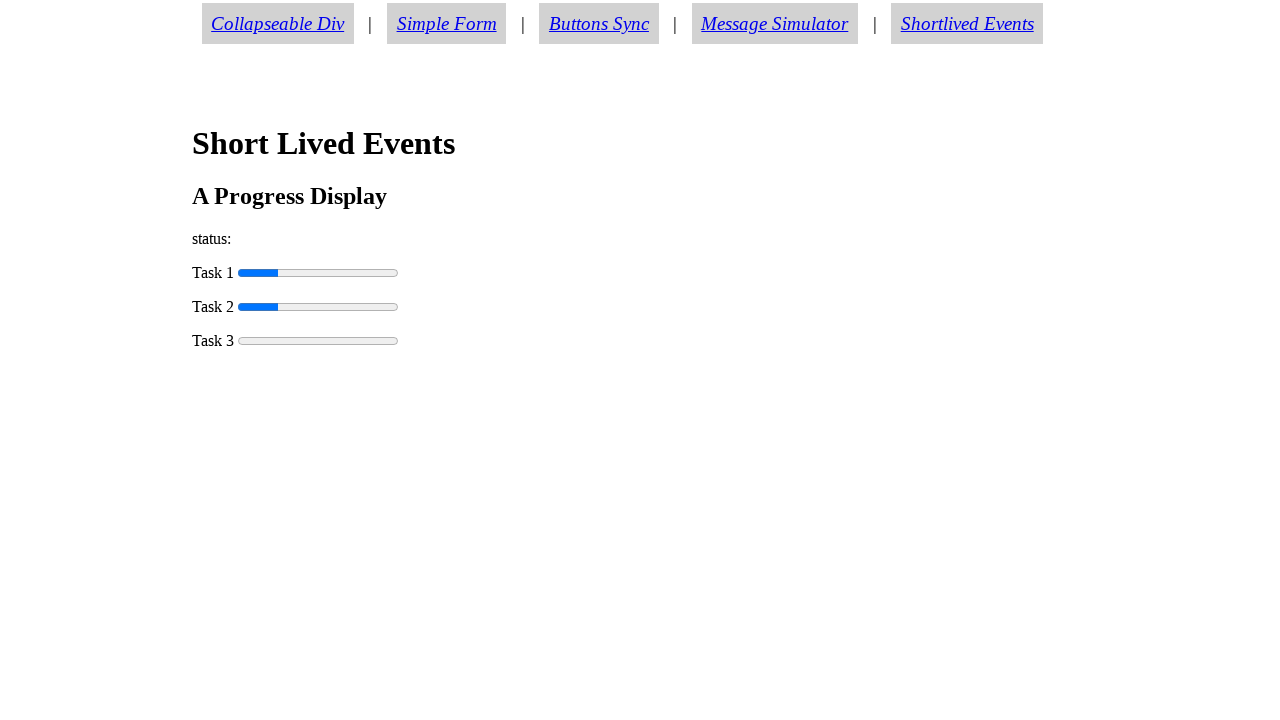

Progress bar 0 (task 1) selector became visible
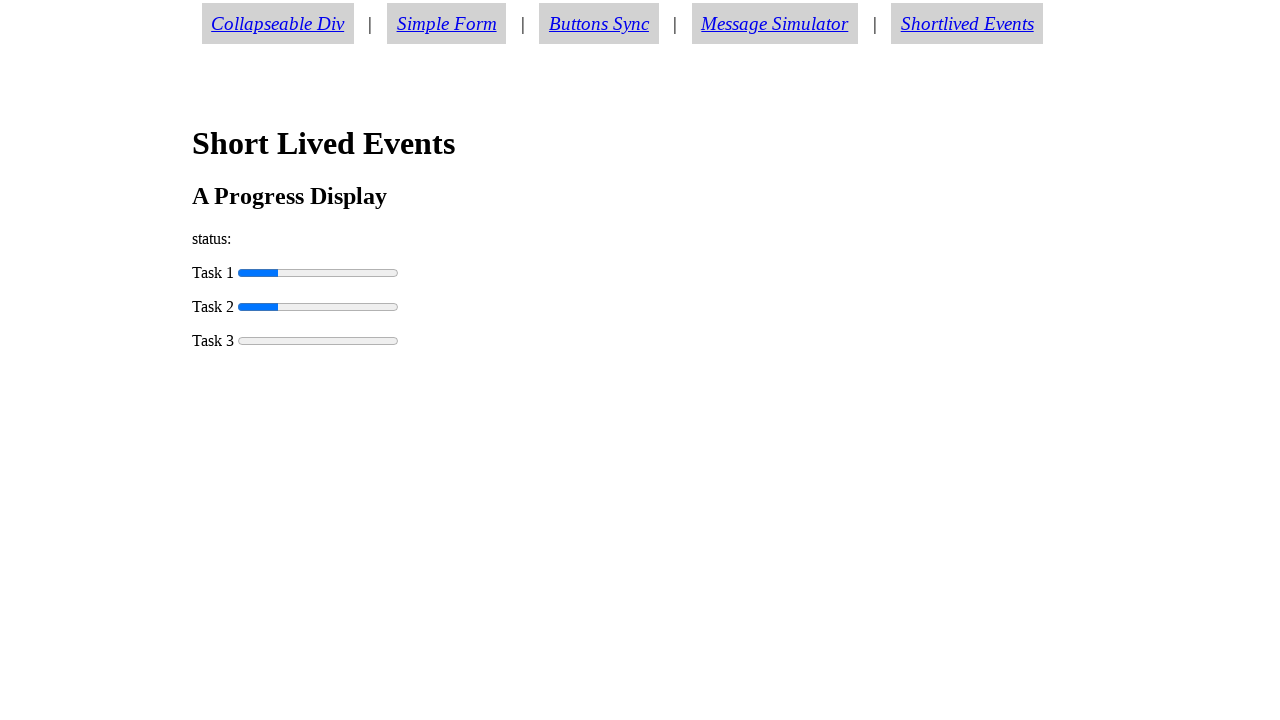

Retrieved progress value for task 1: 25
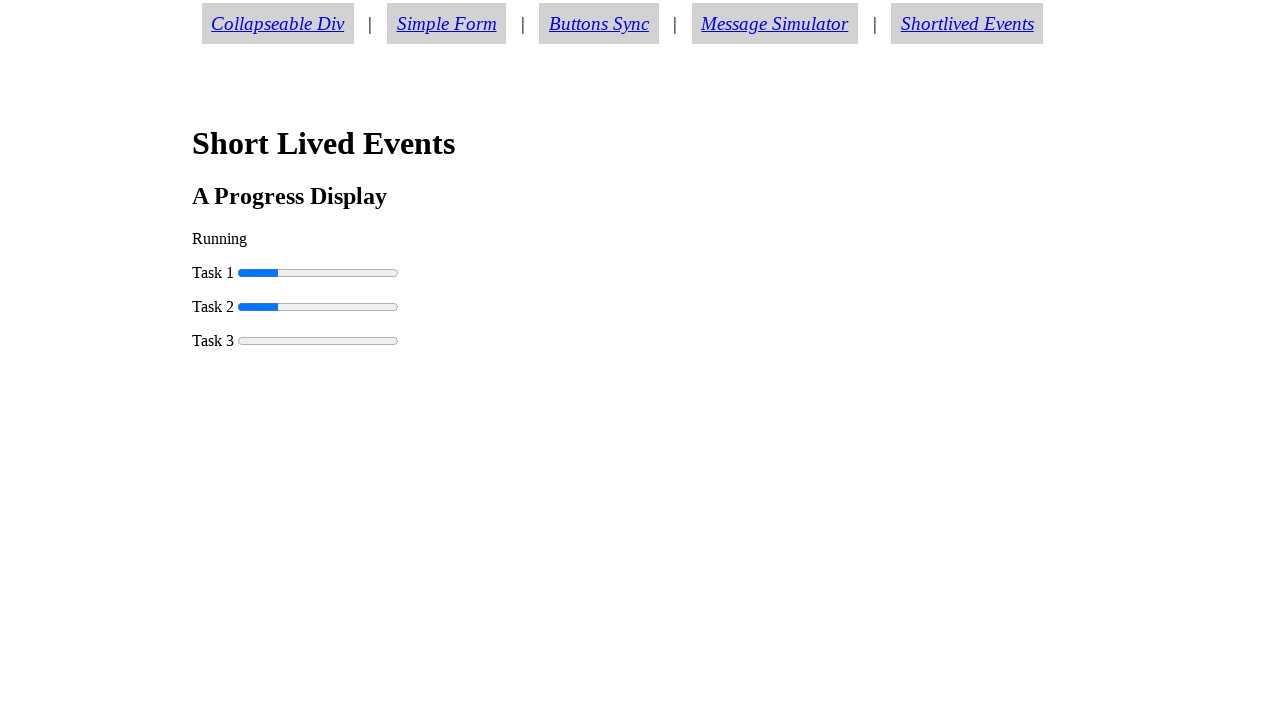

Asserted that task 1 has started (value > 0)
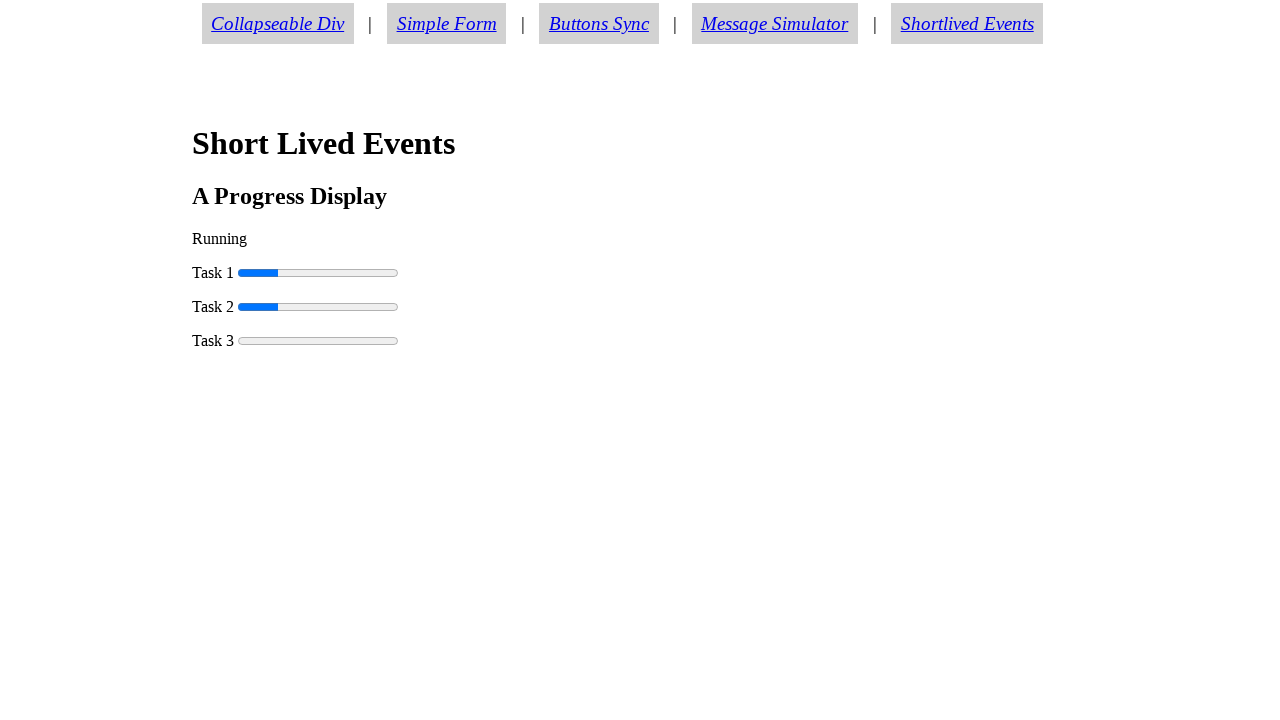

Retrieved progress value for task 2: 25
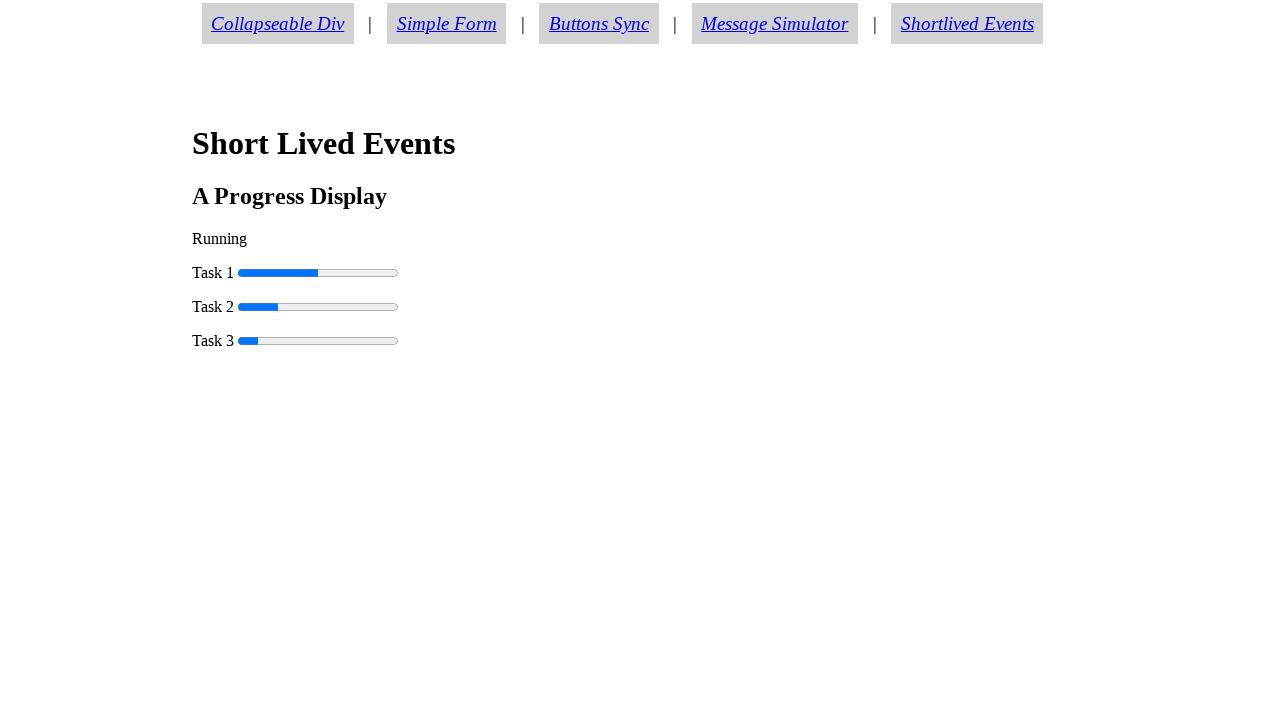

Asserted that task 2 has started (value > 0)
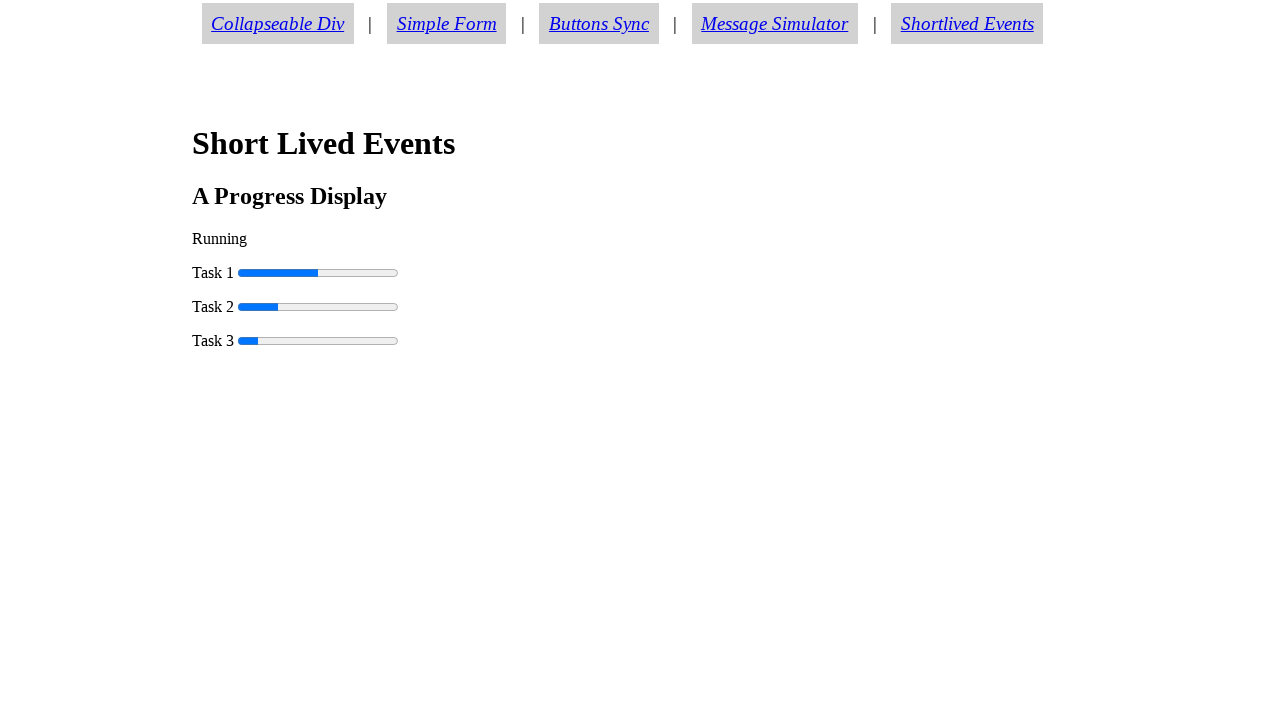

Retrieved progress value for task 3: 12.5
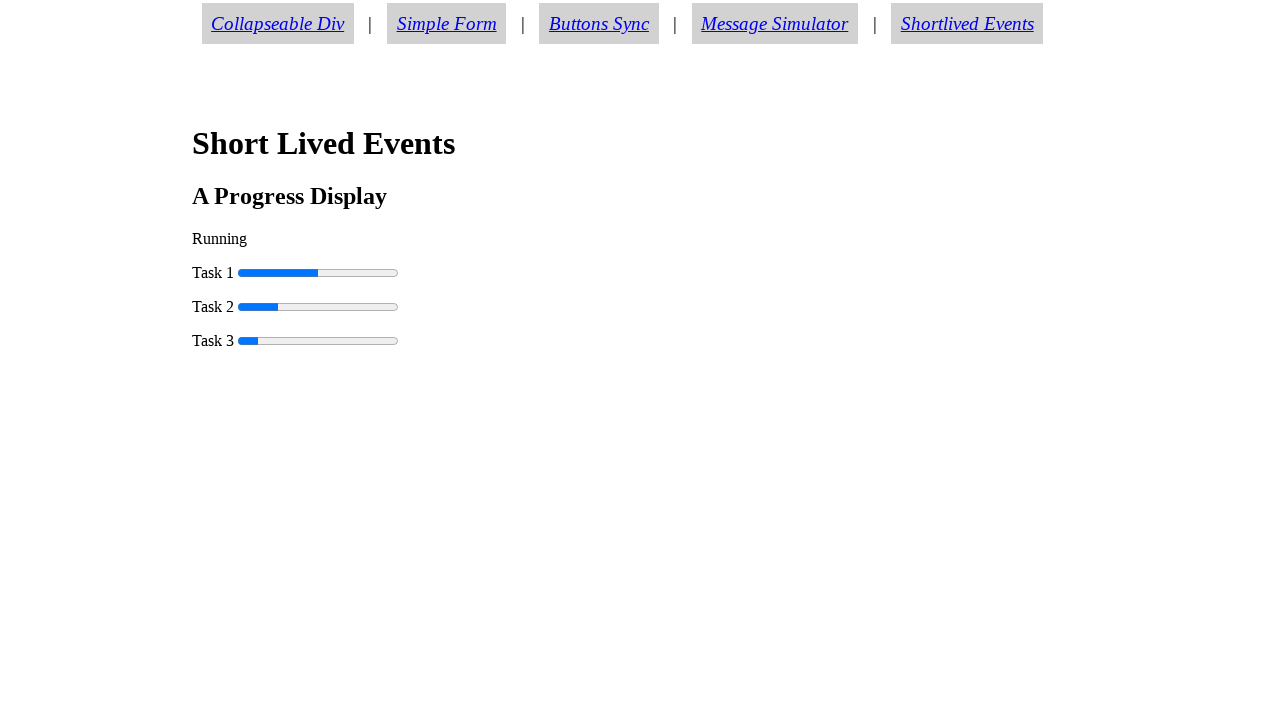

Asserted that task 3 has not completed yet (value < 100)
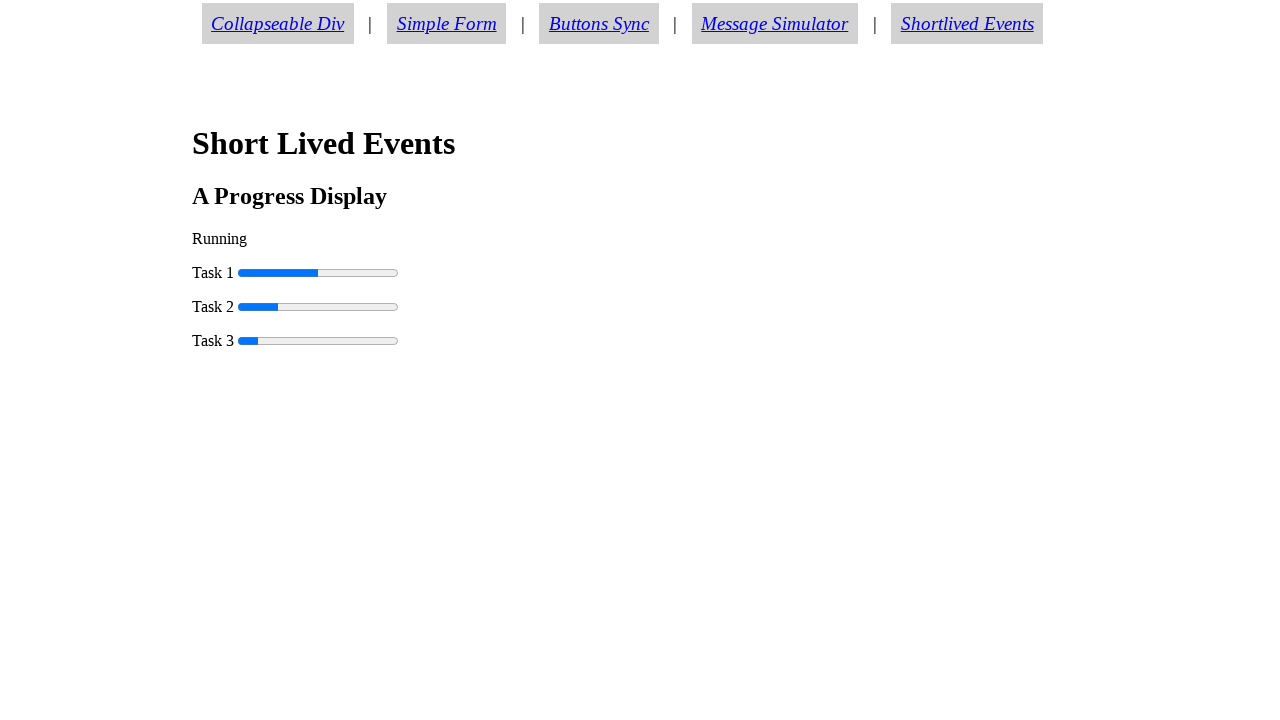

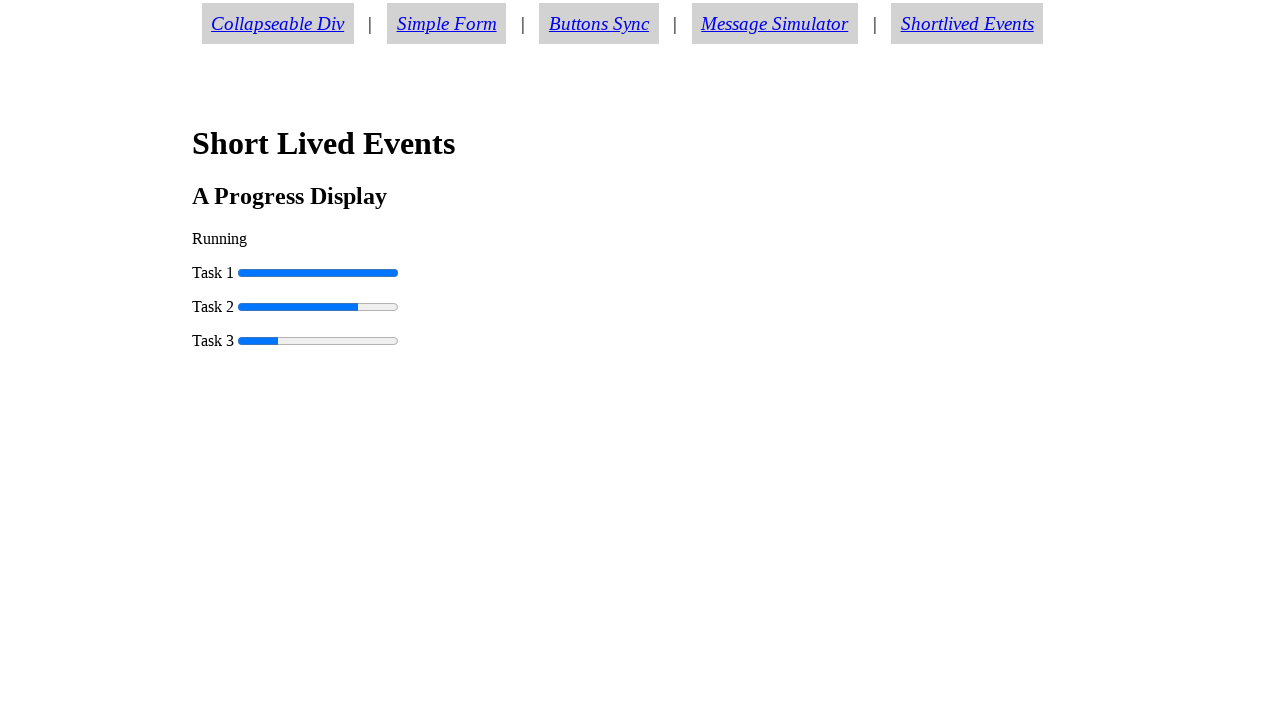